Creates a new browser context and navigates to a practice login page to verify page loads correctly

Starting URL: https://rahulshettyacademy.com/loginpagePractise/

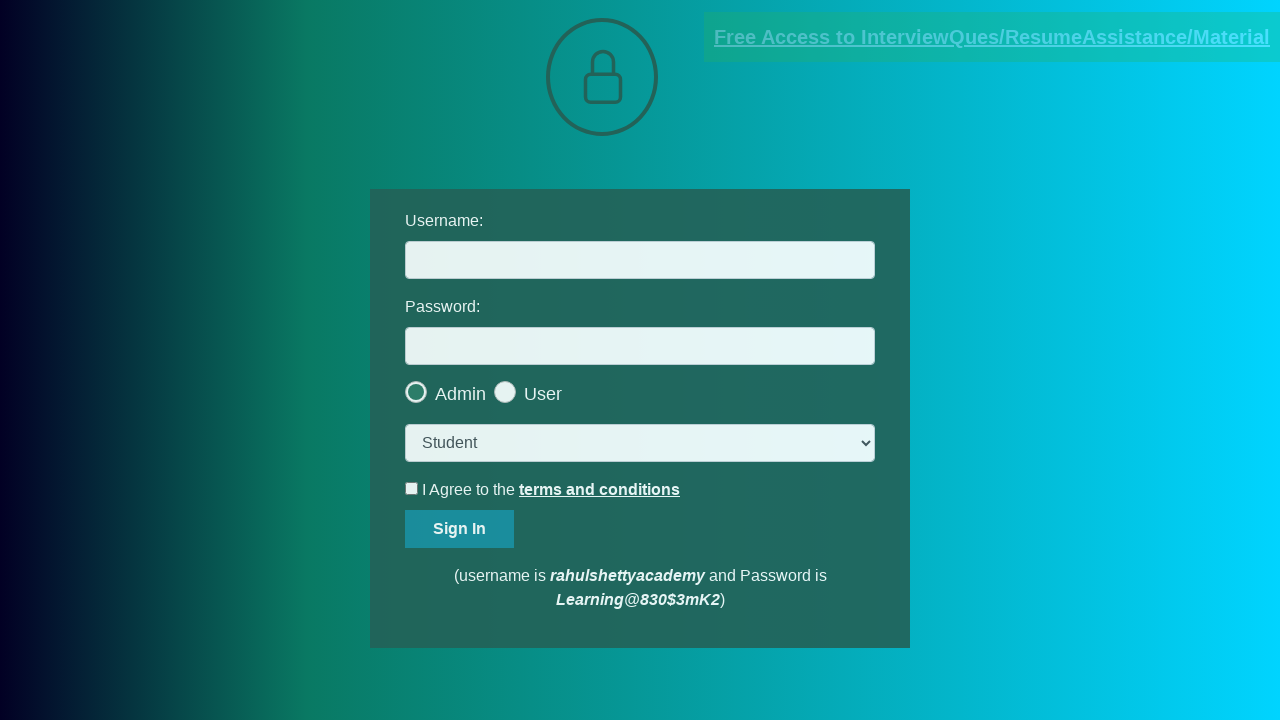

Page DOM content loaded
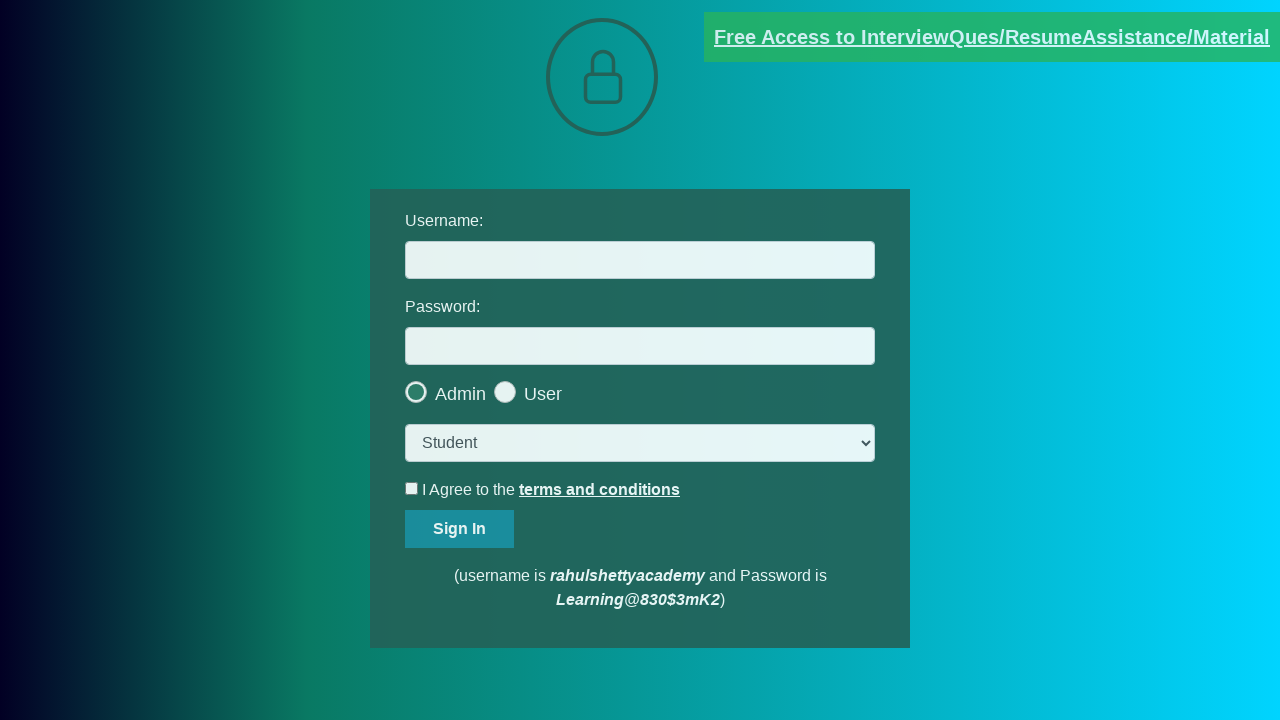

Username input field appeared on practice login page
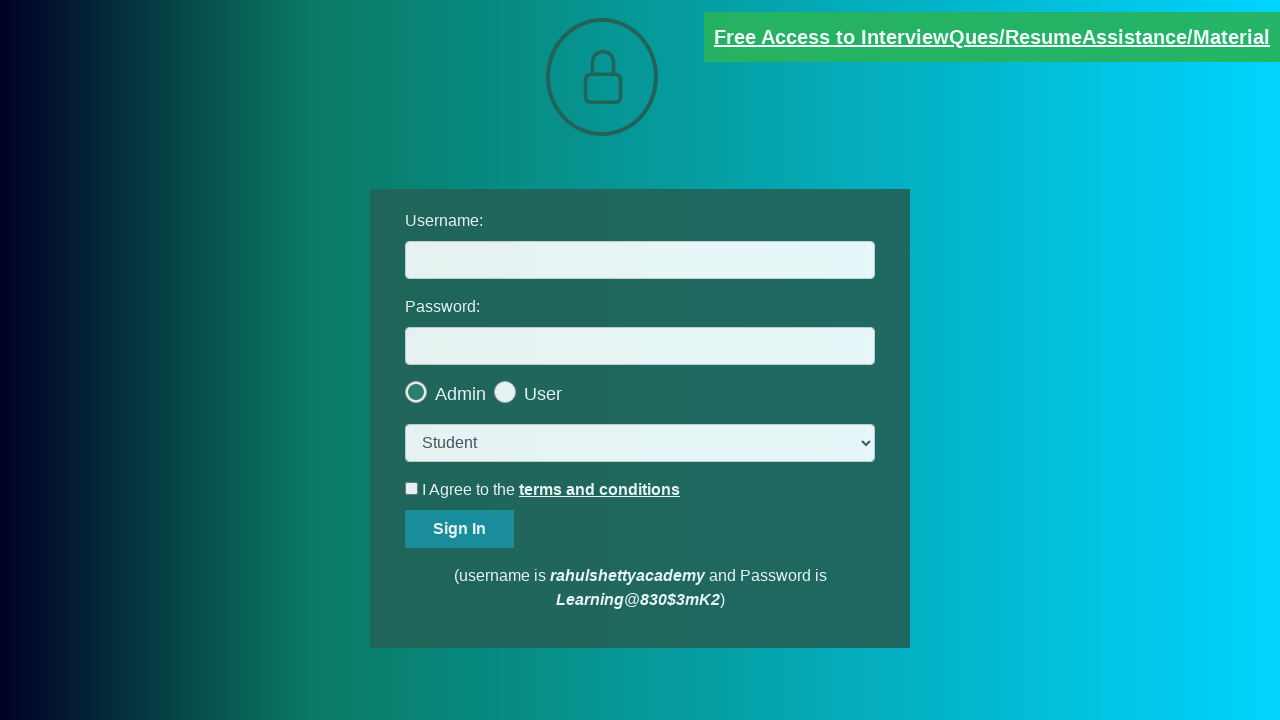

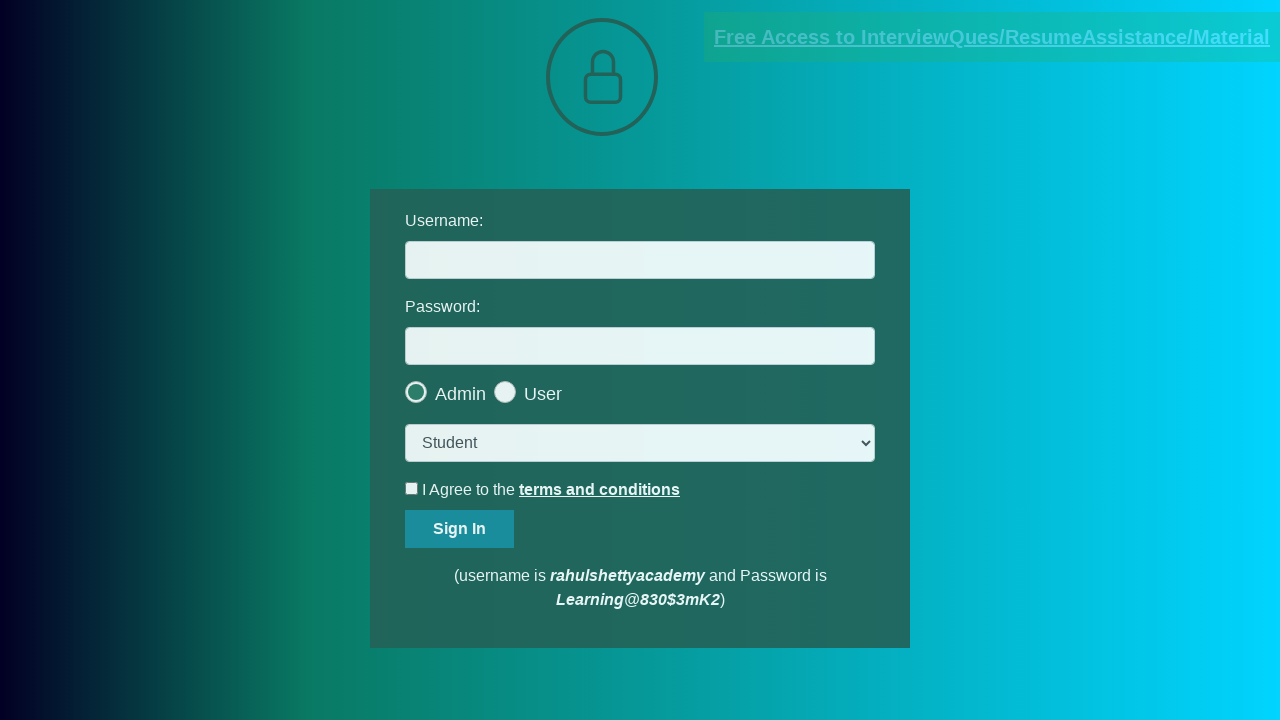